Tests a dropdown combo tree widget by clicking on the input box and selecting a specific option from the dropdown list

Starting URL: https://www.jqueryscript.net/demo/Drop-Down-Combo-Tree/

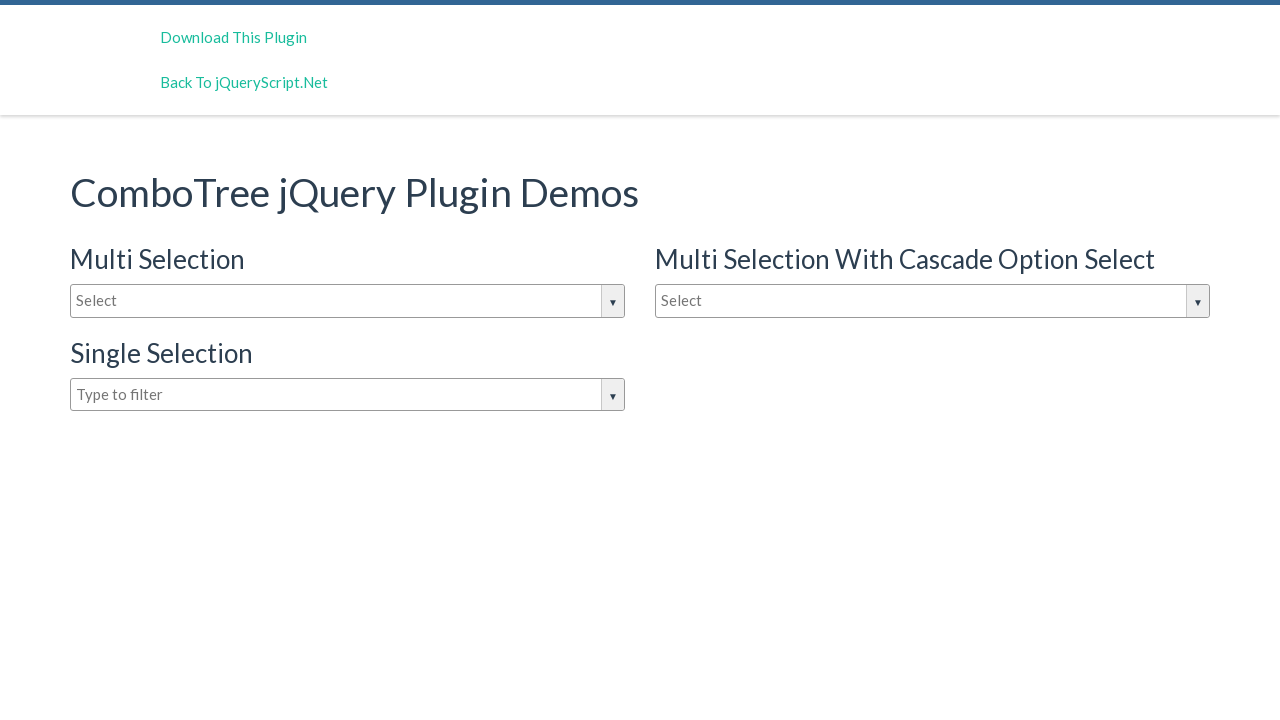

Clicked on the combo tree input box to open dropdown at (348, 301) on #justAnInputBox
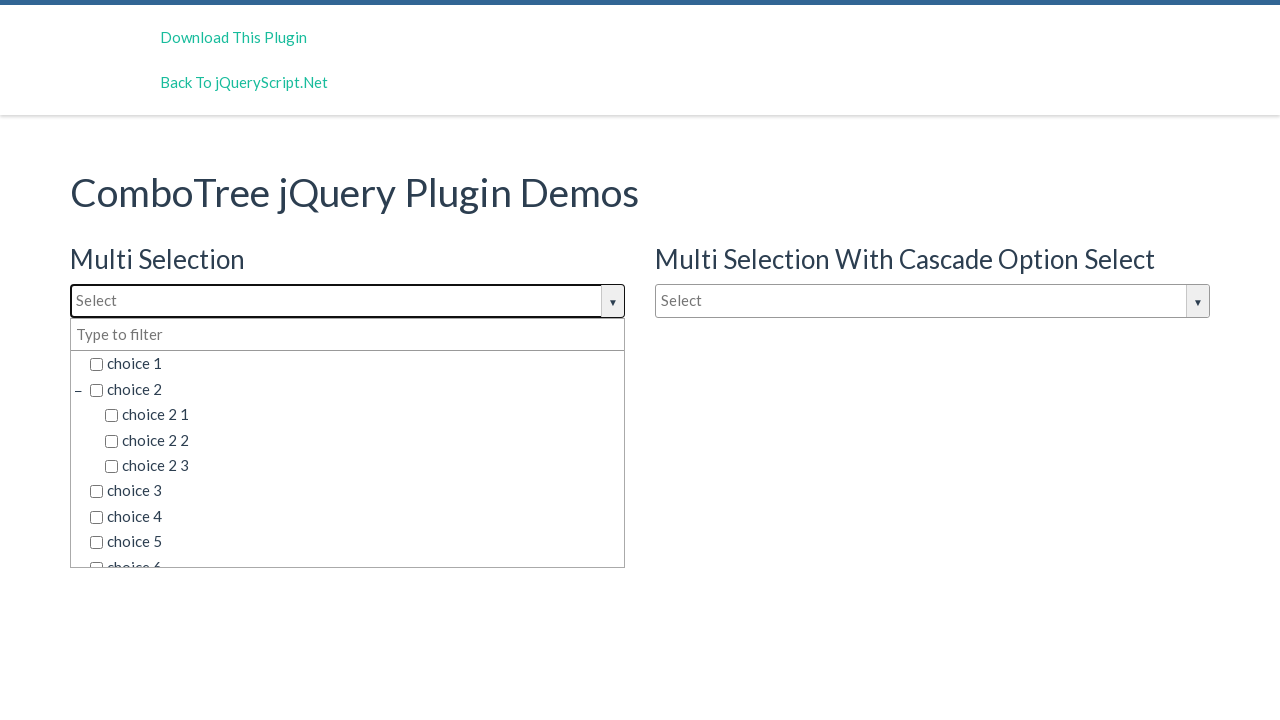

Dropdown items are now visible
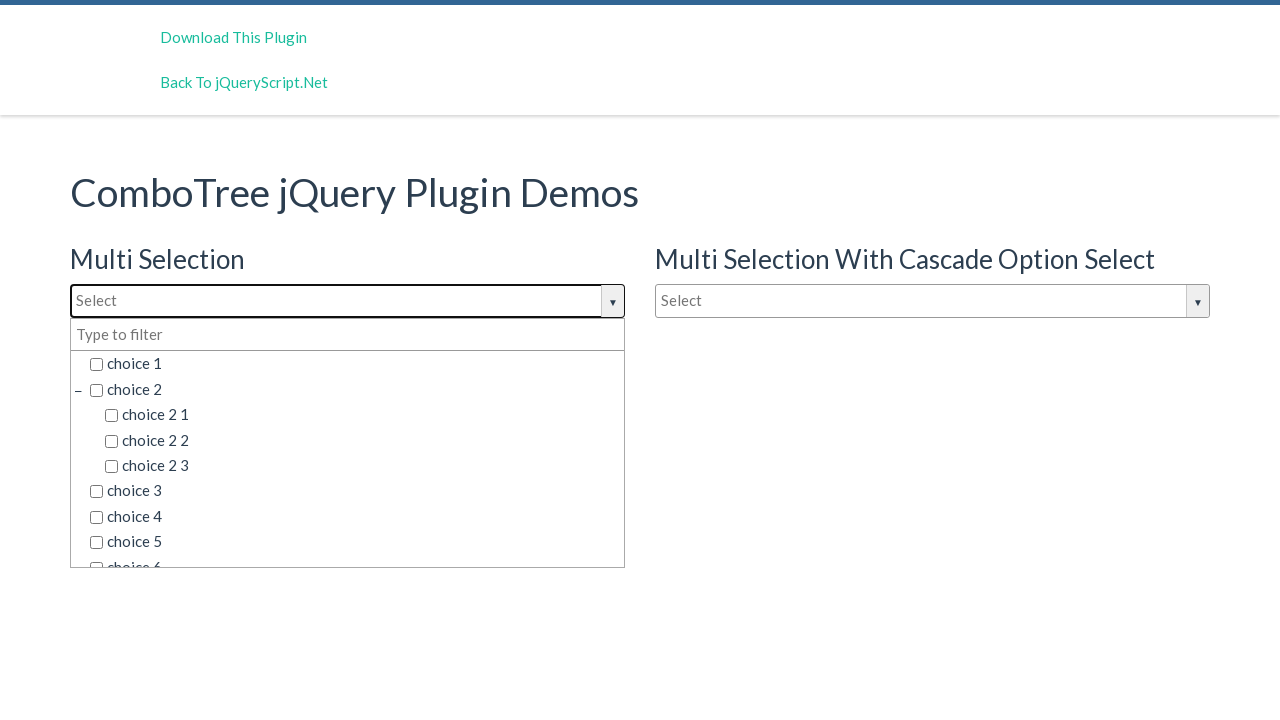

Selected 'choice 3' from the dropdown list
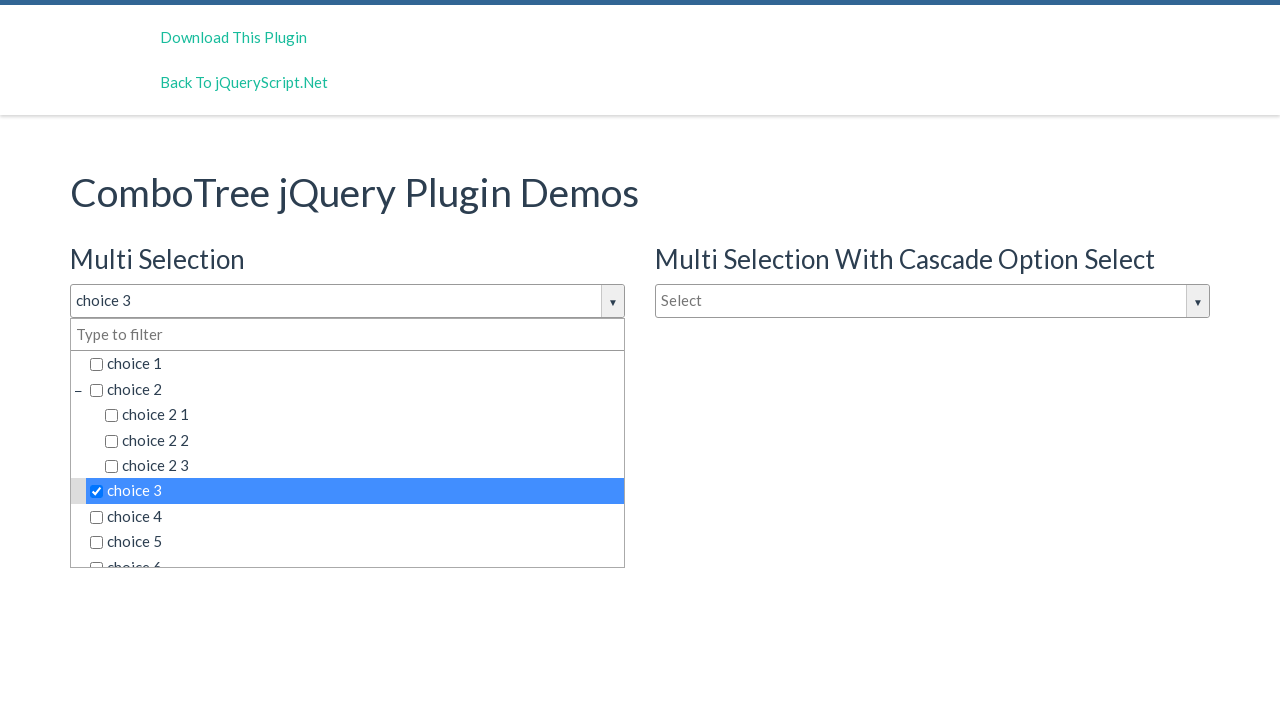

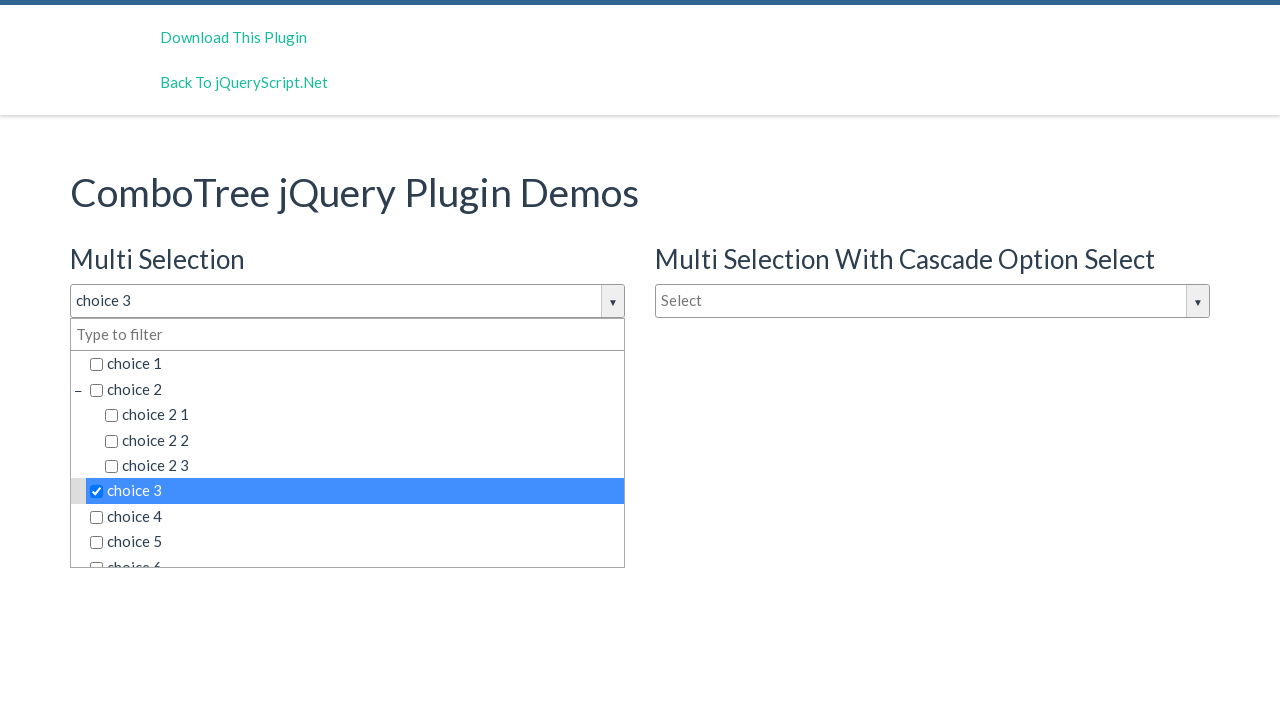